Navigates to the Form Authentication page and verifies the URL is correct

Starting URL: https://the-internet.herokuapp.com/

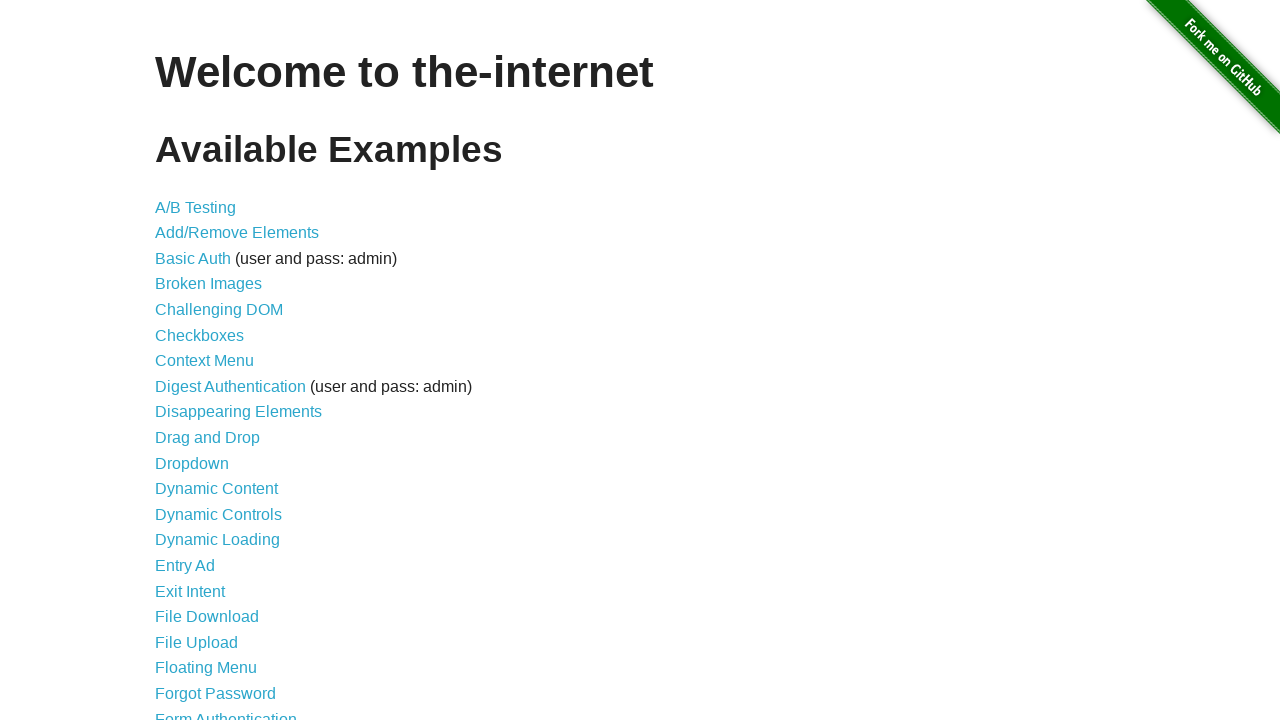

Clicked on Form Authentication link at (226, 712) on text=Form Authentication
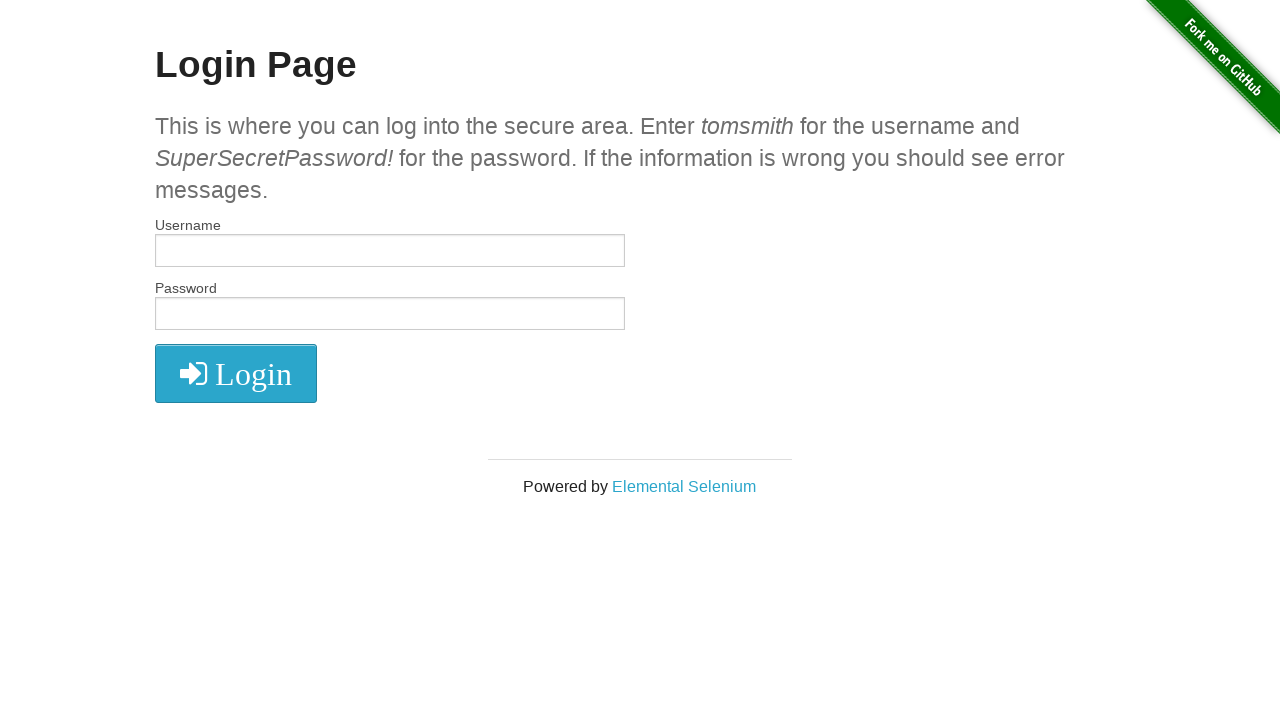

Verified URL is correct: https://the-internet.herokuapp.com/login
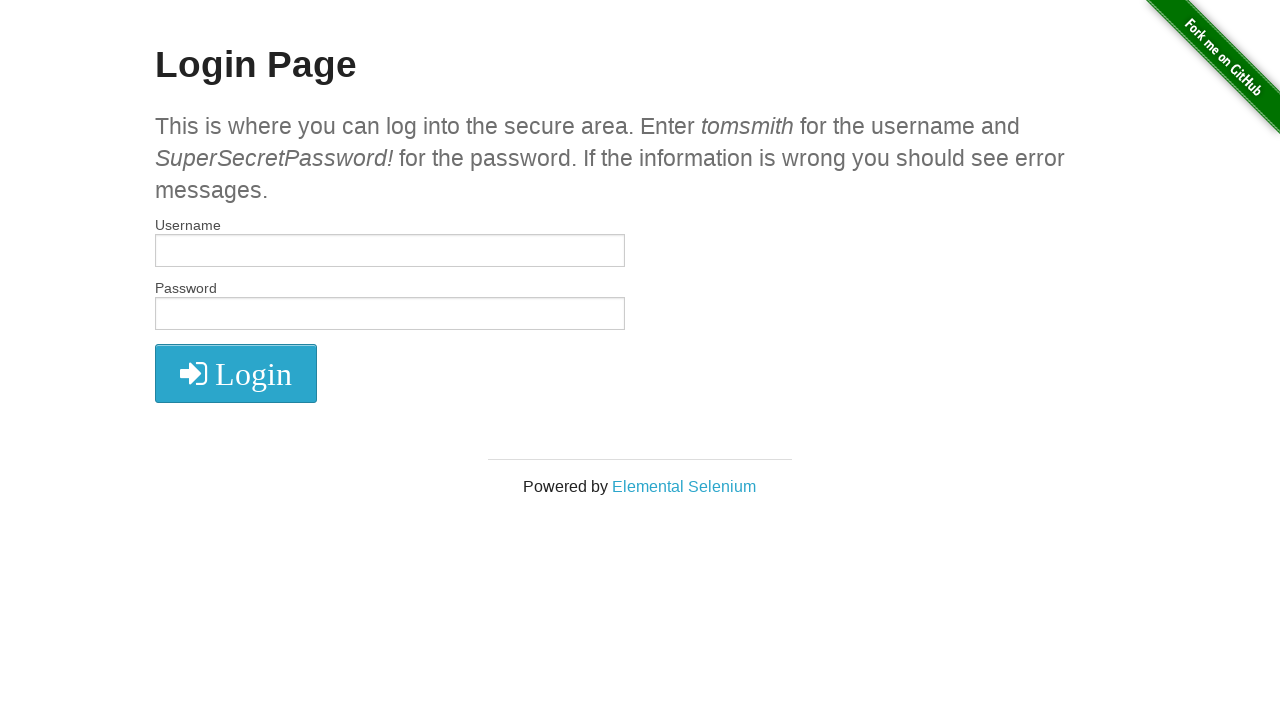

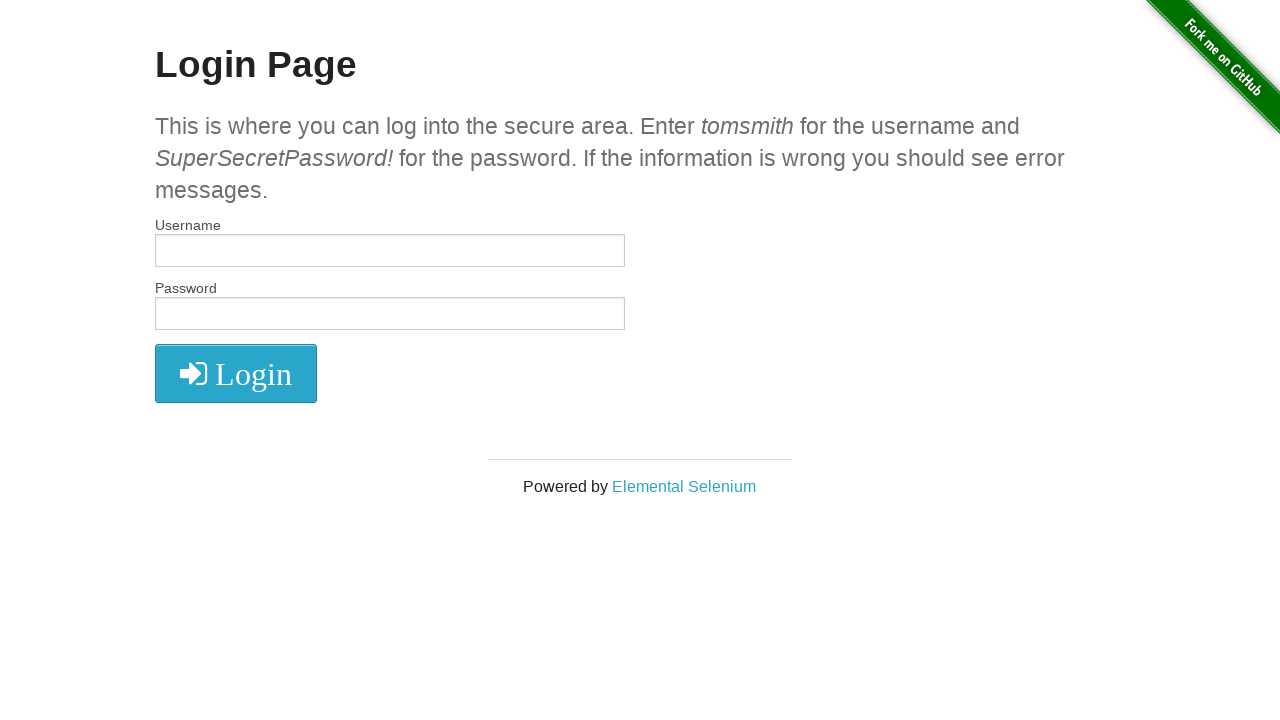